Tests finding and clicking a link by its text content, then fills out a form with personal information (first name, last name, city, country) and submits it.

Starting URL: http://suninjuly.github.io/find_link_text

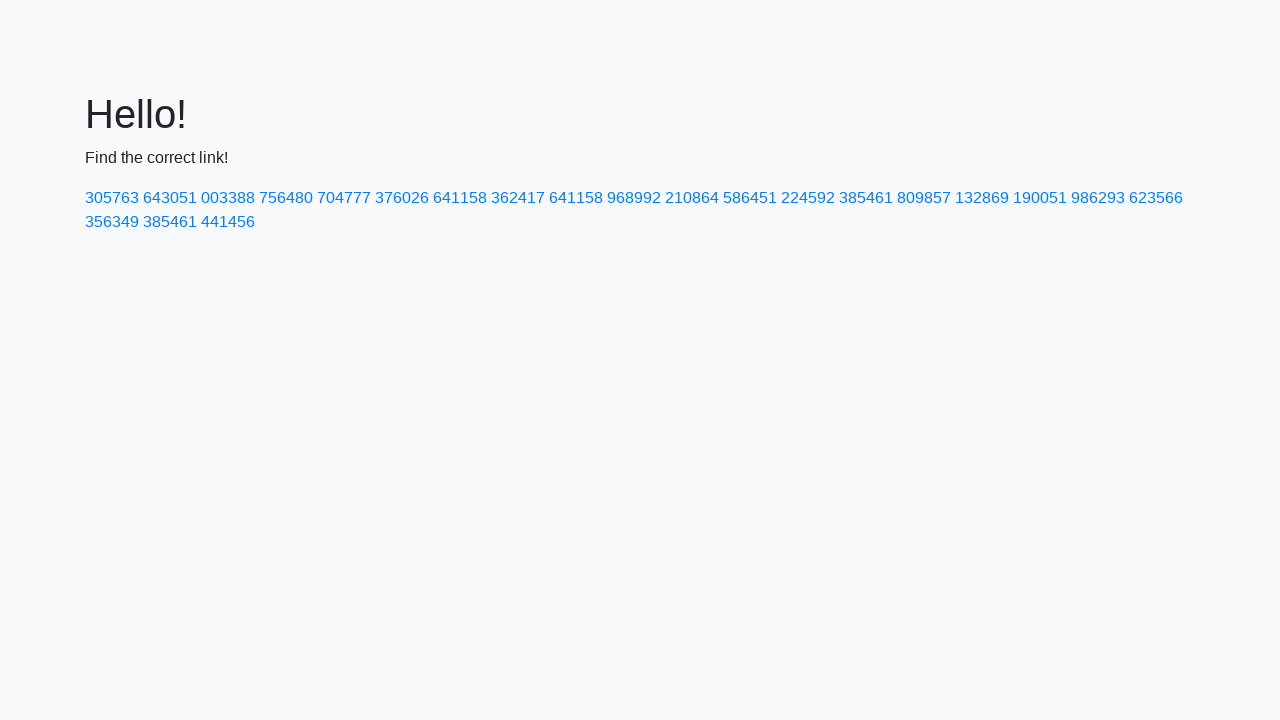

Clicked link with text '224592' at (808, 198) on text=224592
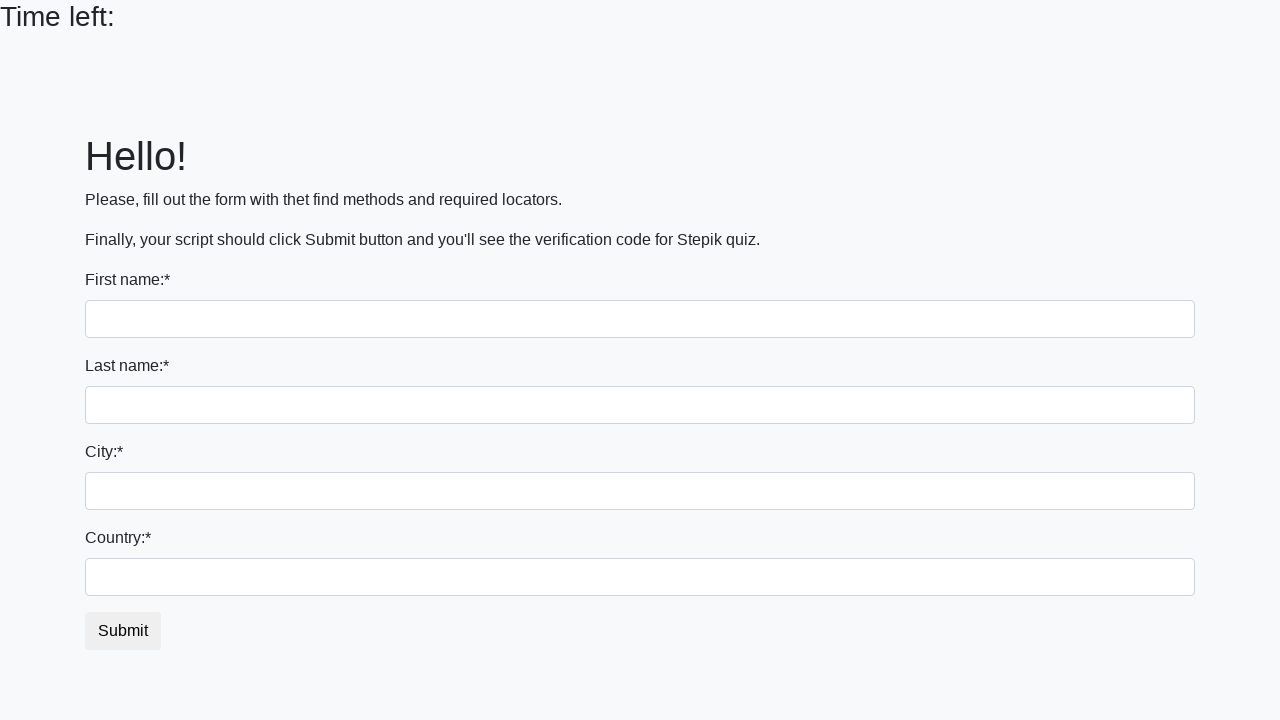

Form loaded - first name field appeared
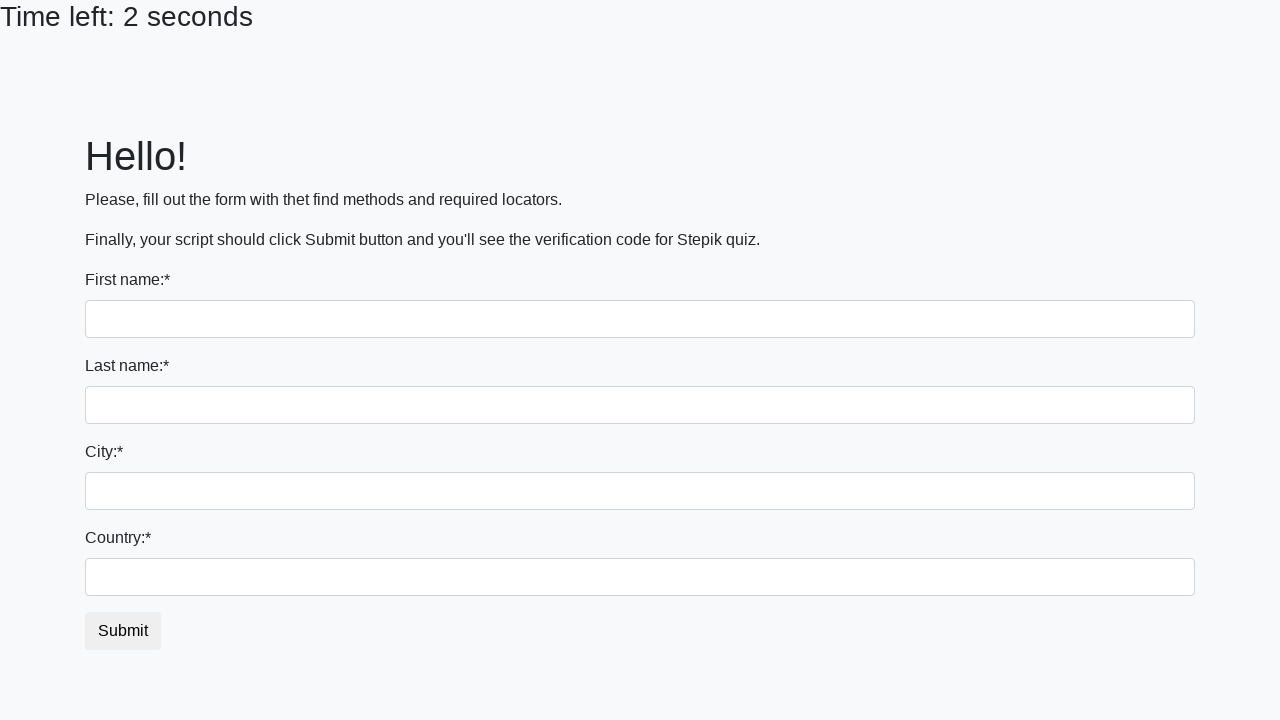

Filled first name field with 'Ivan' on input[name='first_name']
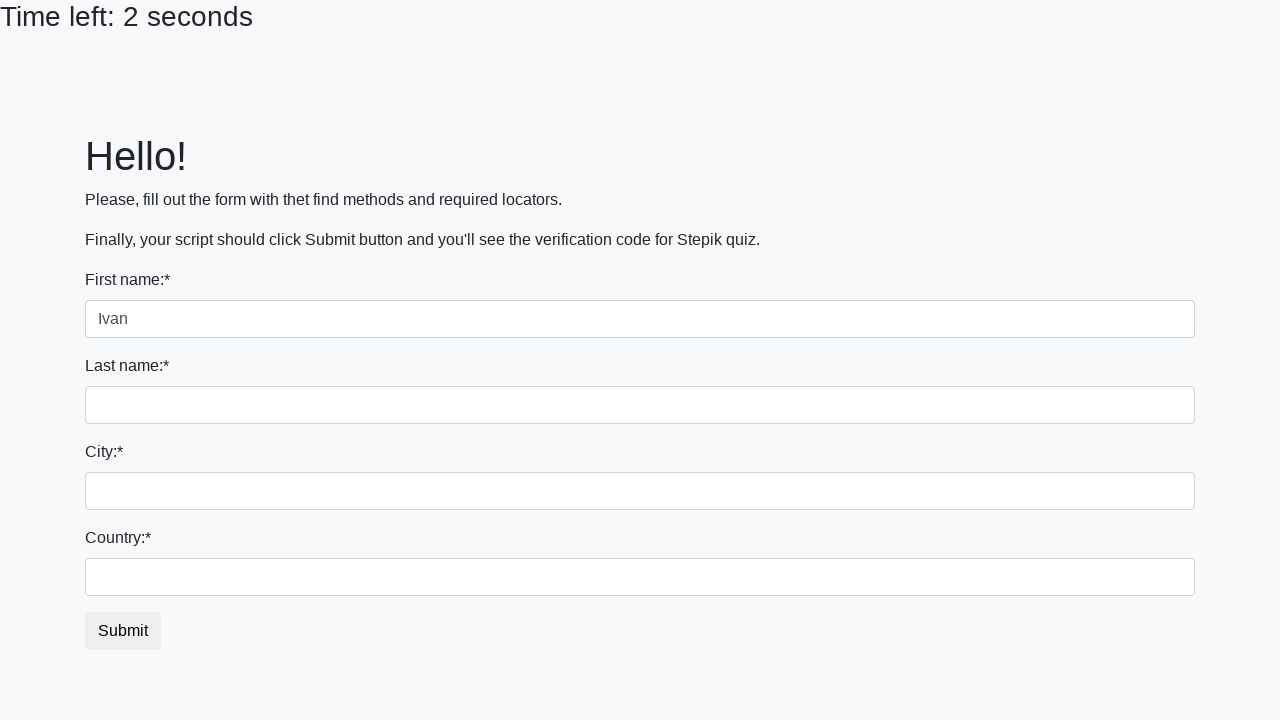

Filled last name field with 'Petrov' on input[name='last_name']
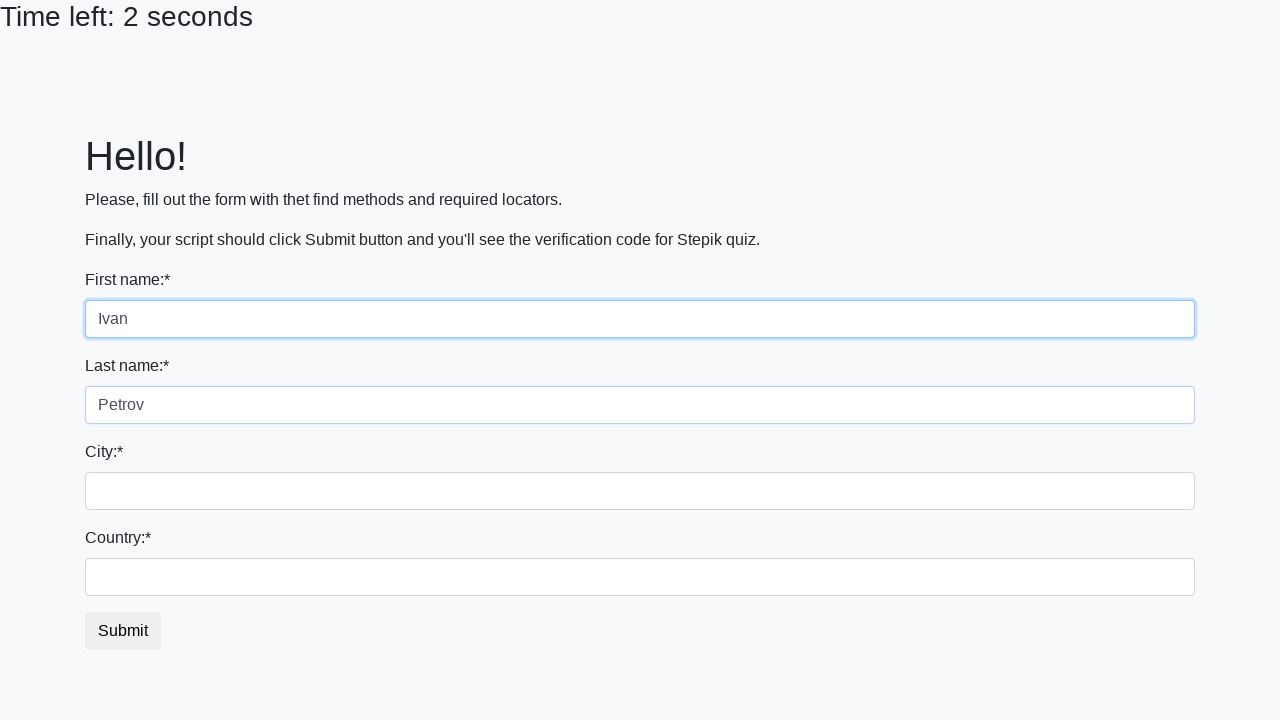

Filled city field with 'Smolensk' on input[name='firstname']
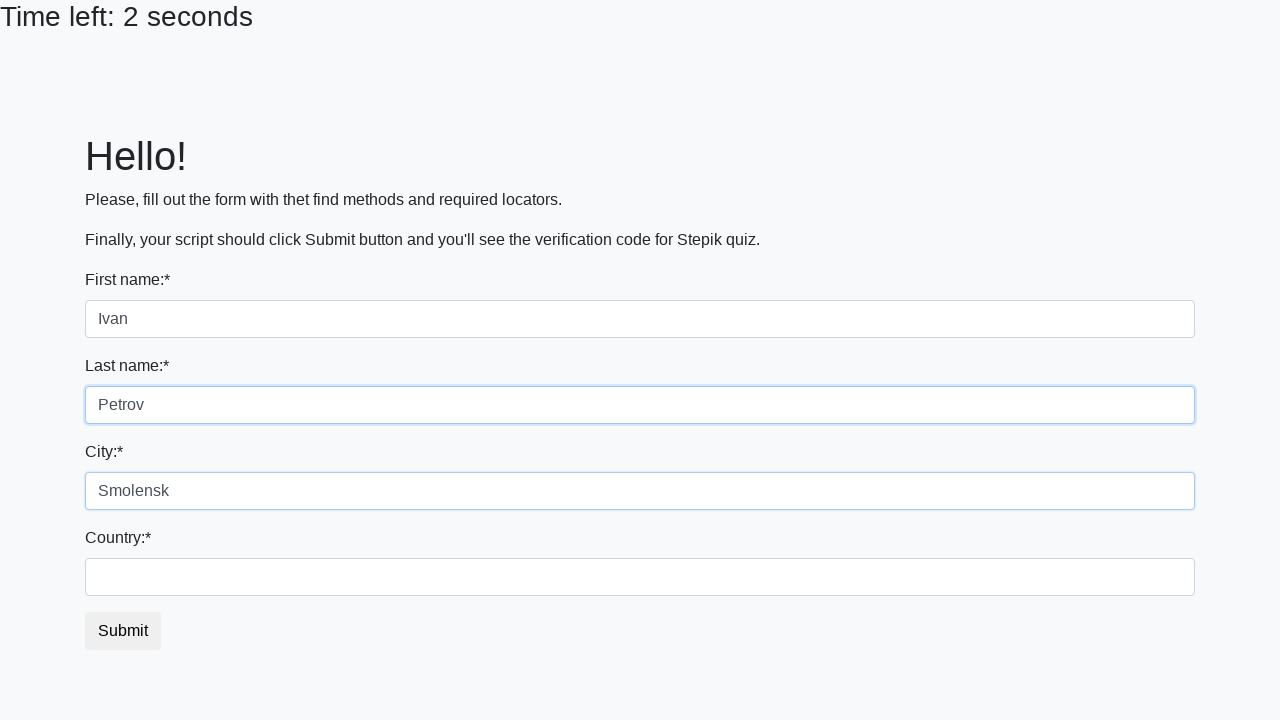

Filled country field with 'Russia' on #country
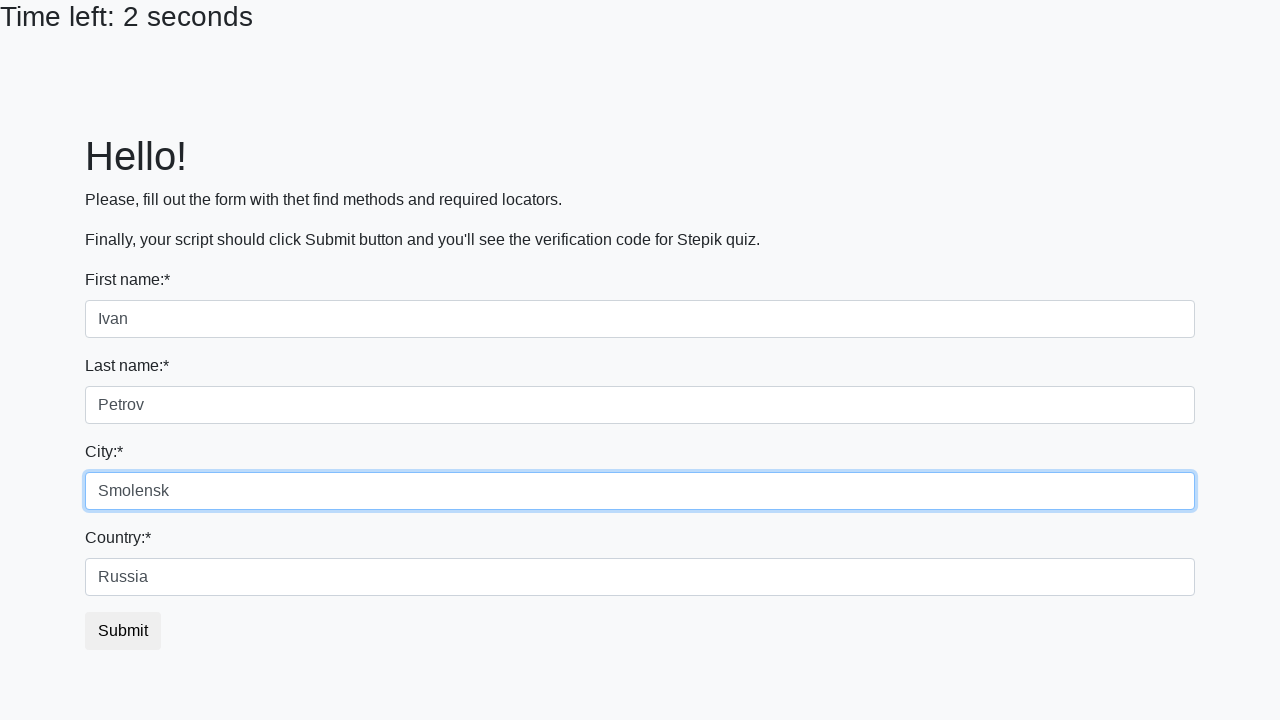

Clicked submit button to submit form at (123, 631) on .btn.btn-default
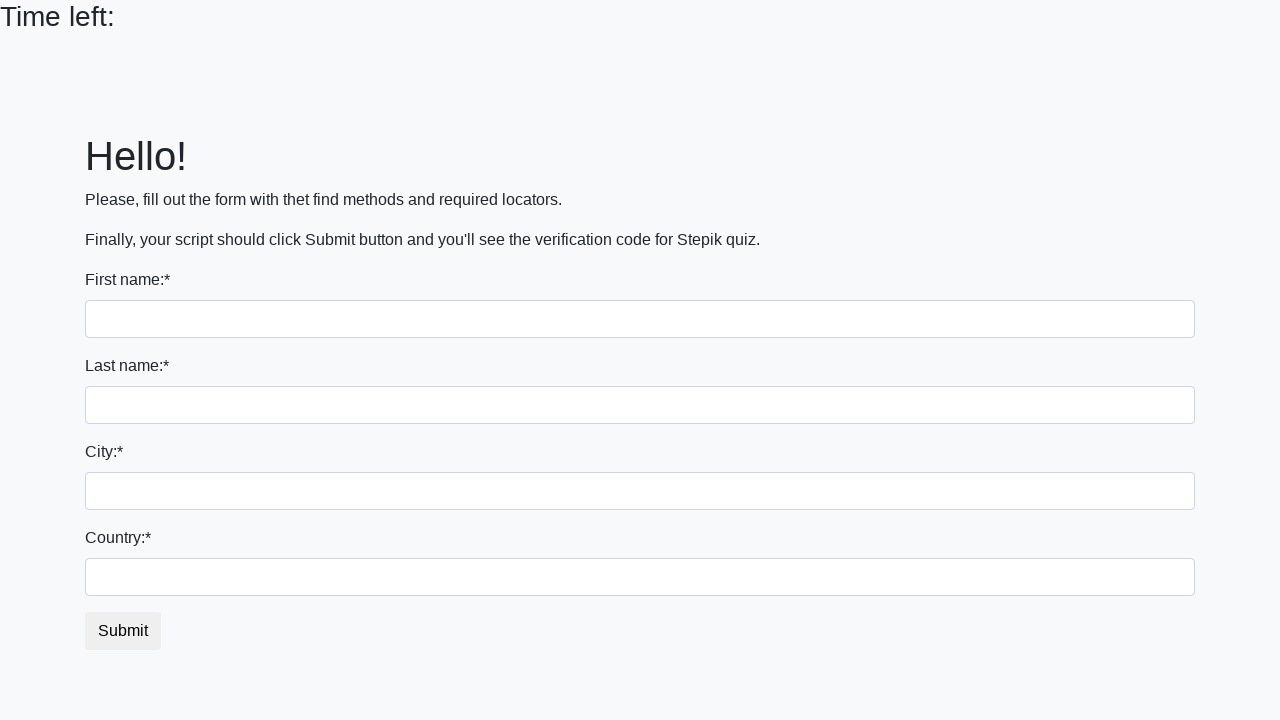

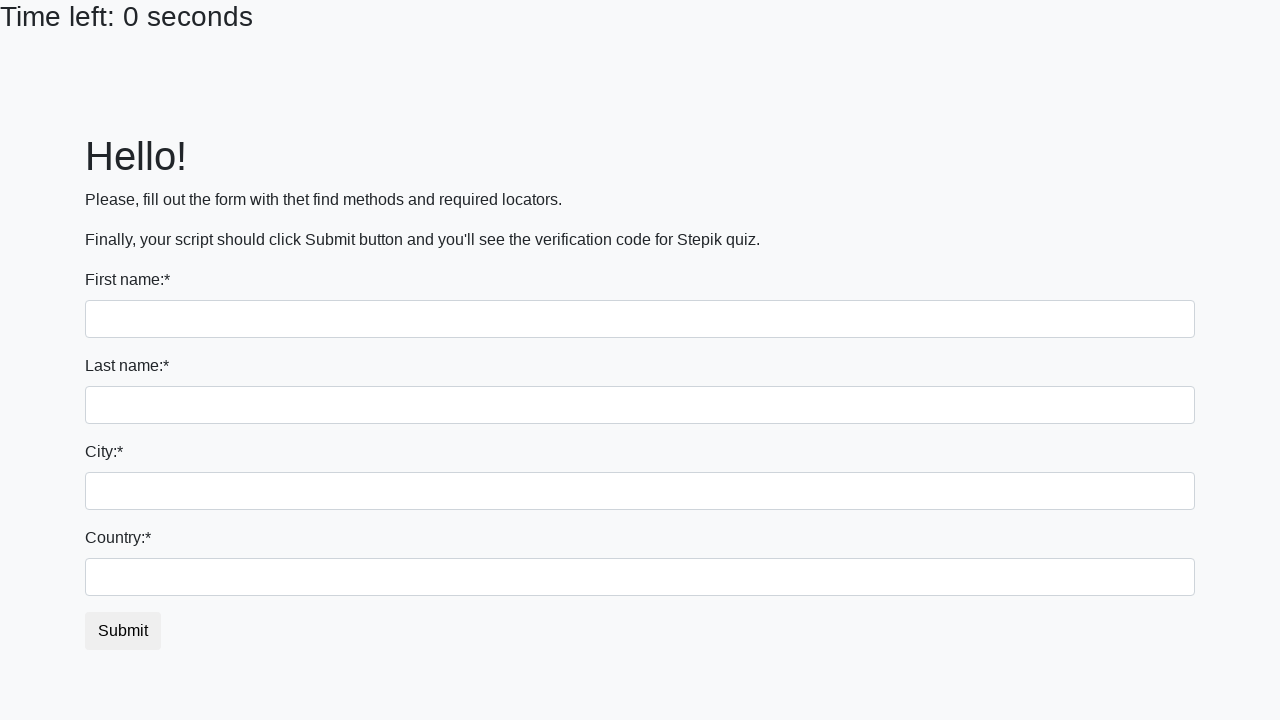